Tests Shadow DOM interaction by navigating through nested shadow roots to find and fill an input field in a book search application

Starting URL: https://books-pwakit.appspot.com/

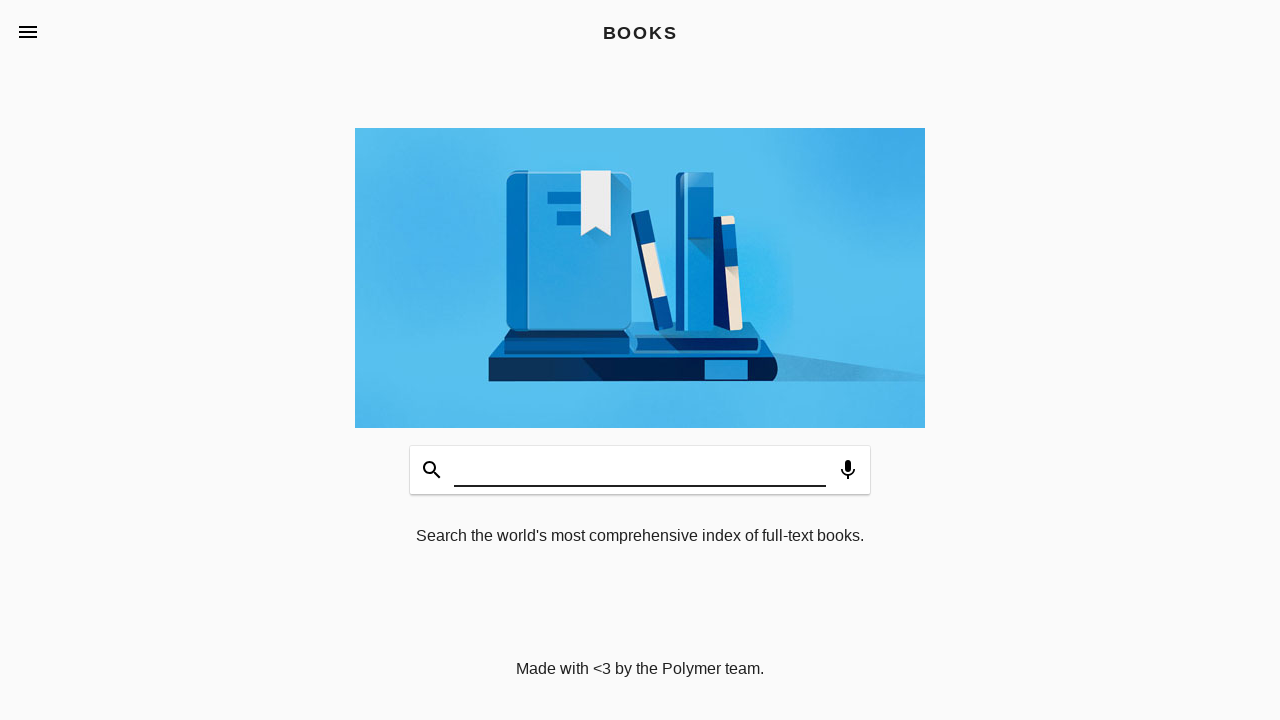

Waited for book-app element to load
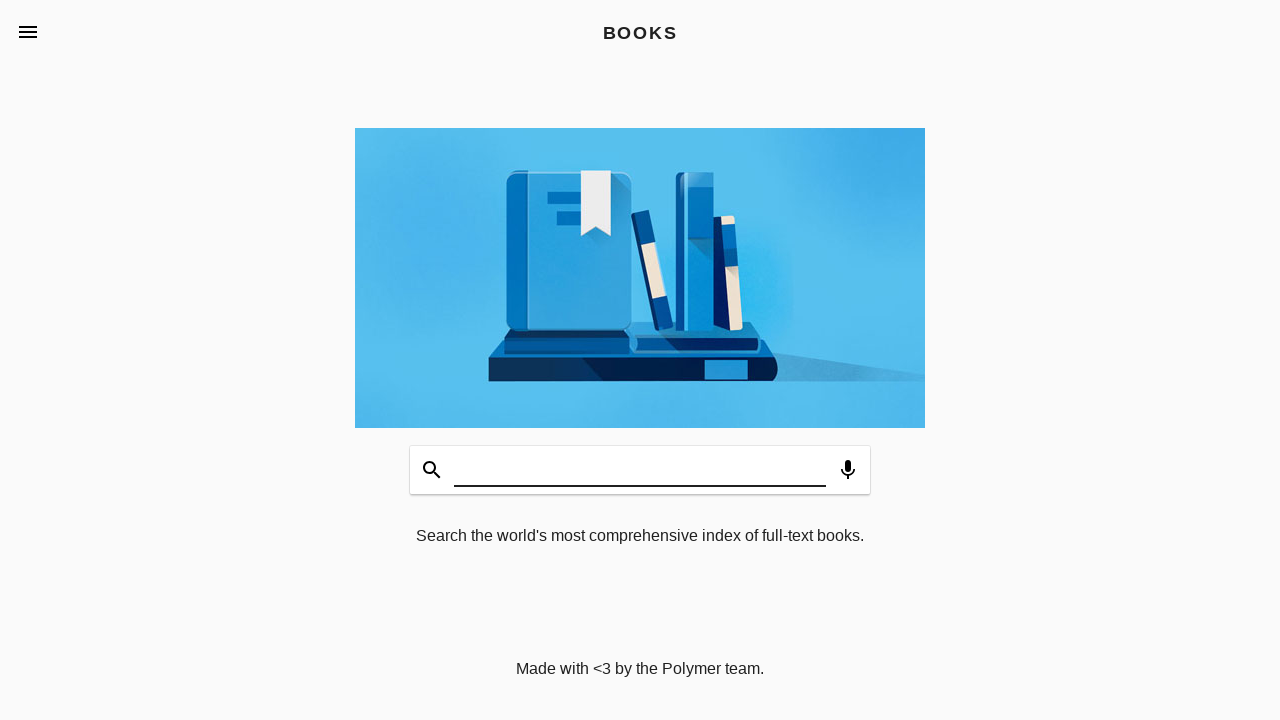

Navigated through nested shadow roots and filled search input with 'Testing' on book-app >> app-header app-toolbar.toolbar-bottom book-input-decorator input#inp
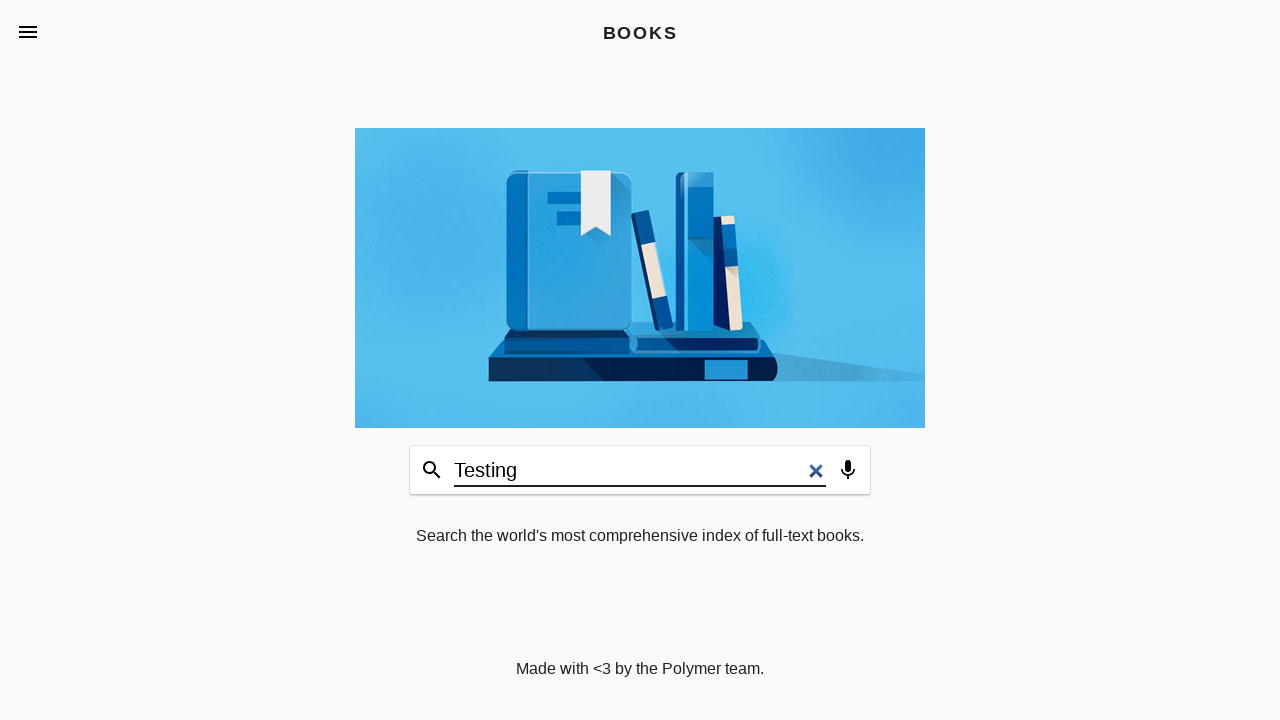

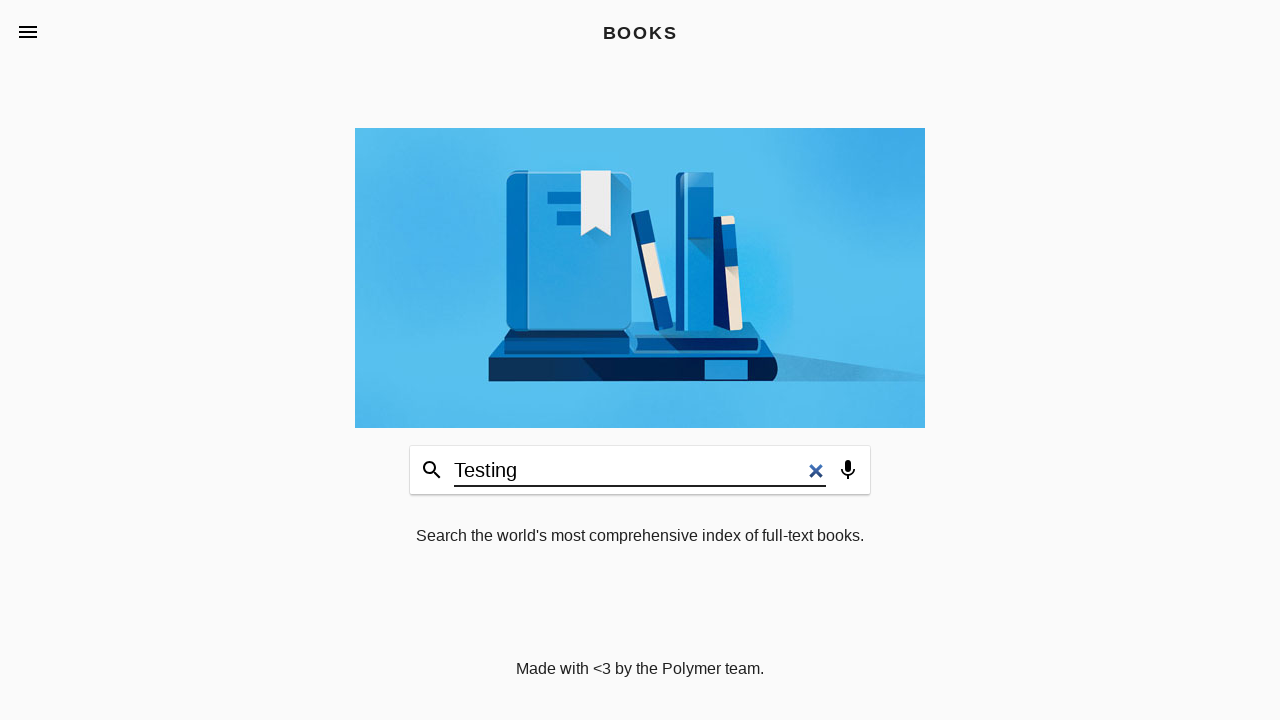